Tests the search functionality on testotomasyonu.com by locating the search box, entering "phone" as a search query, and submitting the search form.

Starting URL: https://www.testotomasyonu.com

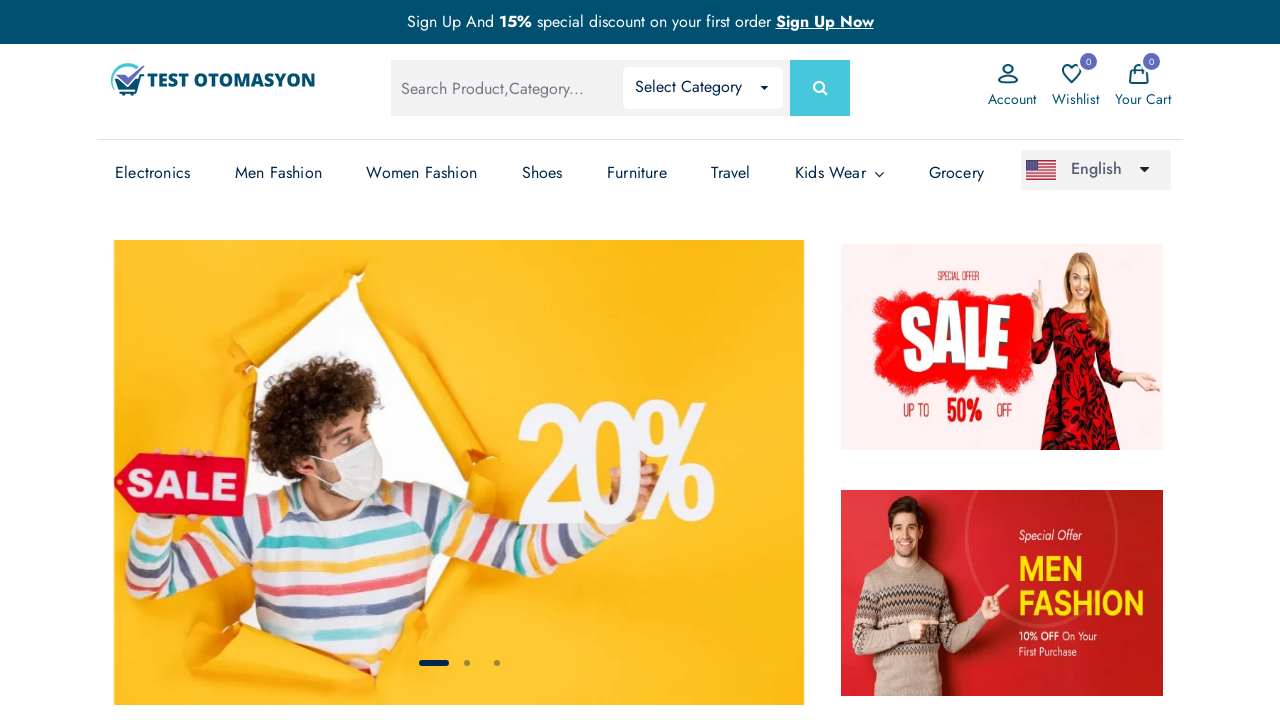

Filled search box with 'phone' on #global-search
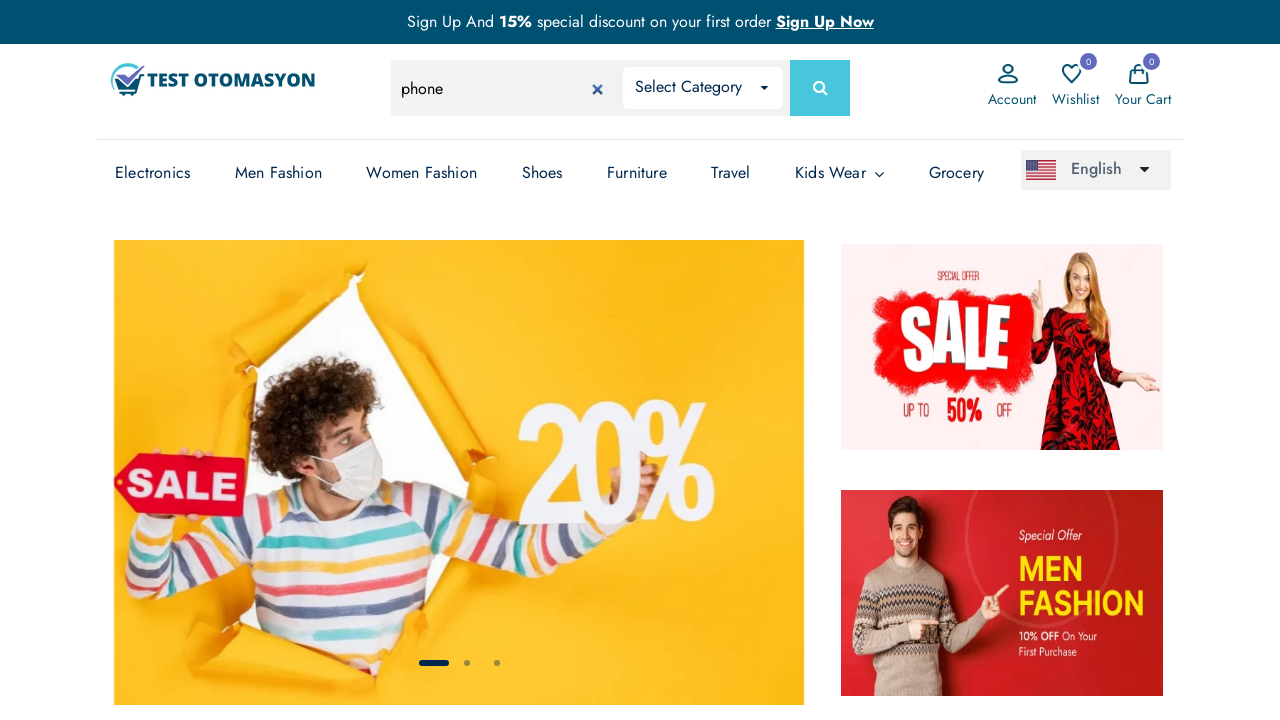

Submitted search form by pressing Enter on #global-search
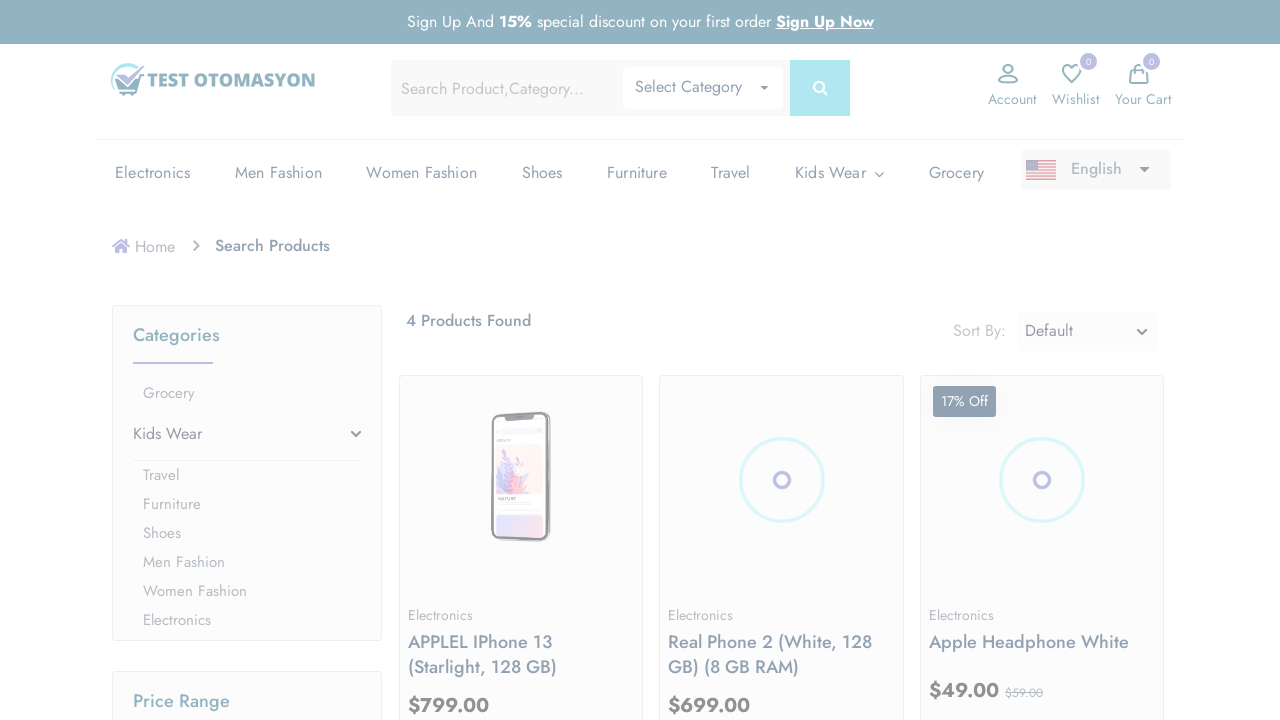

Search results page loaded successfully
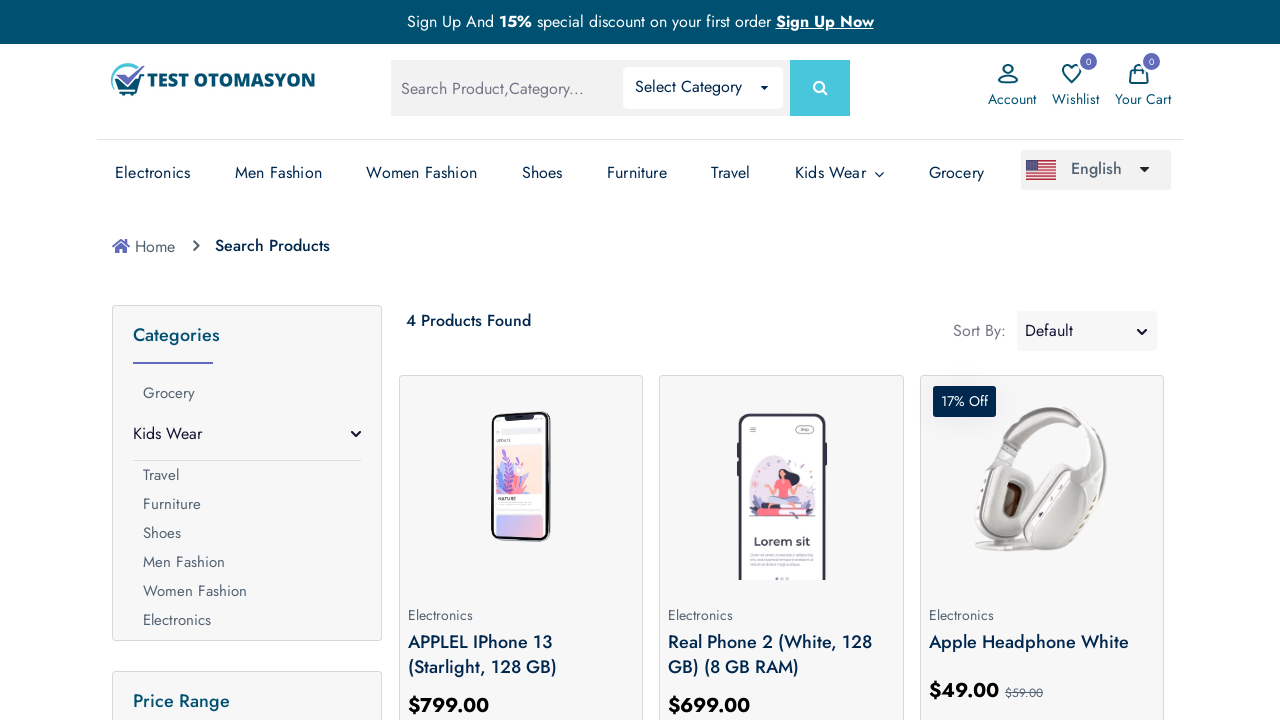

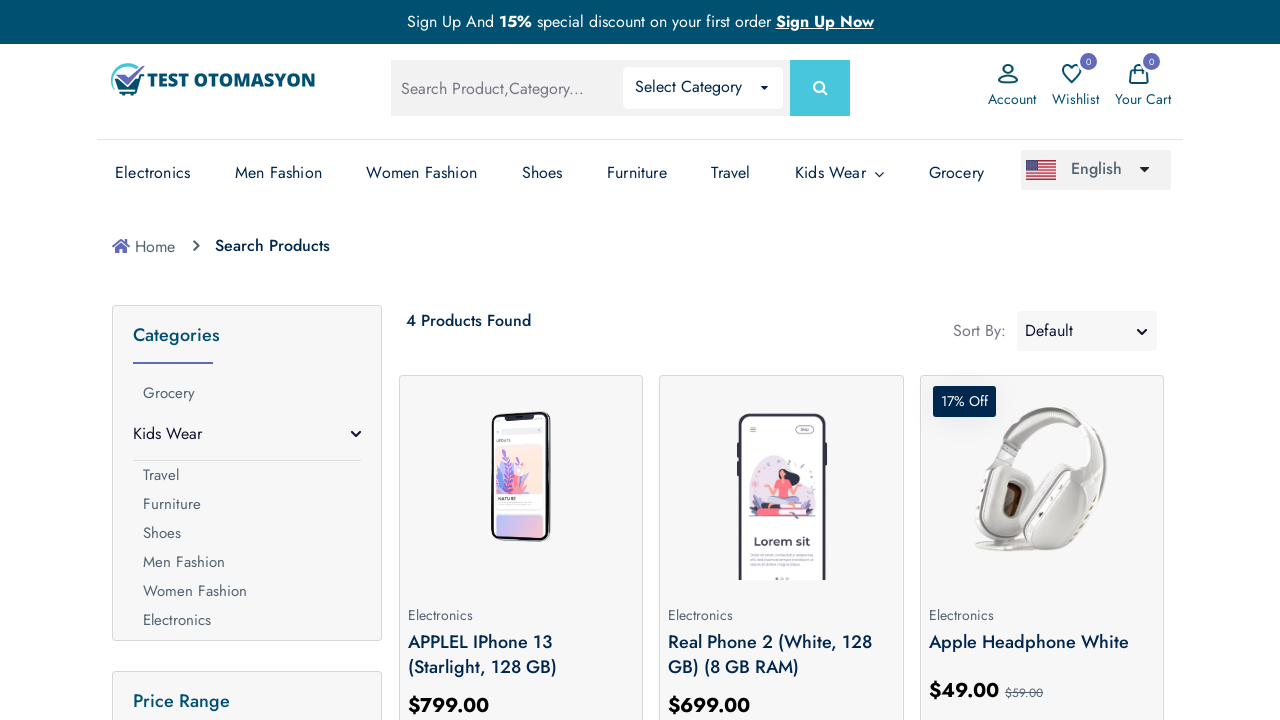